Tests selecting an item from a ReactJS Semantic UI dropdown by clicking to open and selecting a contact name

Starting URL: https://react.semantic-ui.com/maximize/dropdown-example-selection/

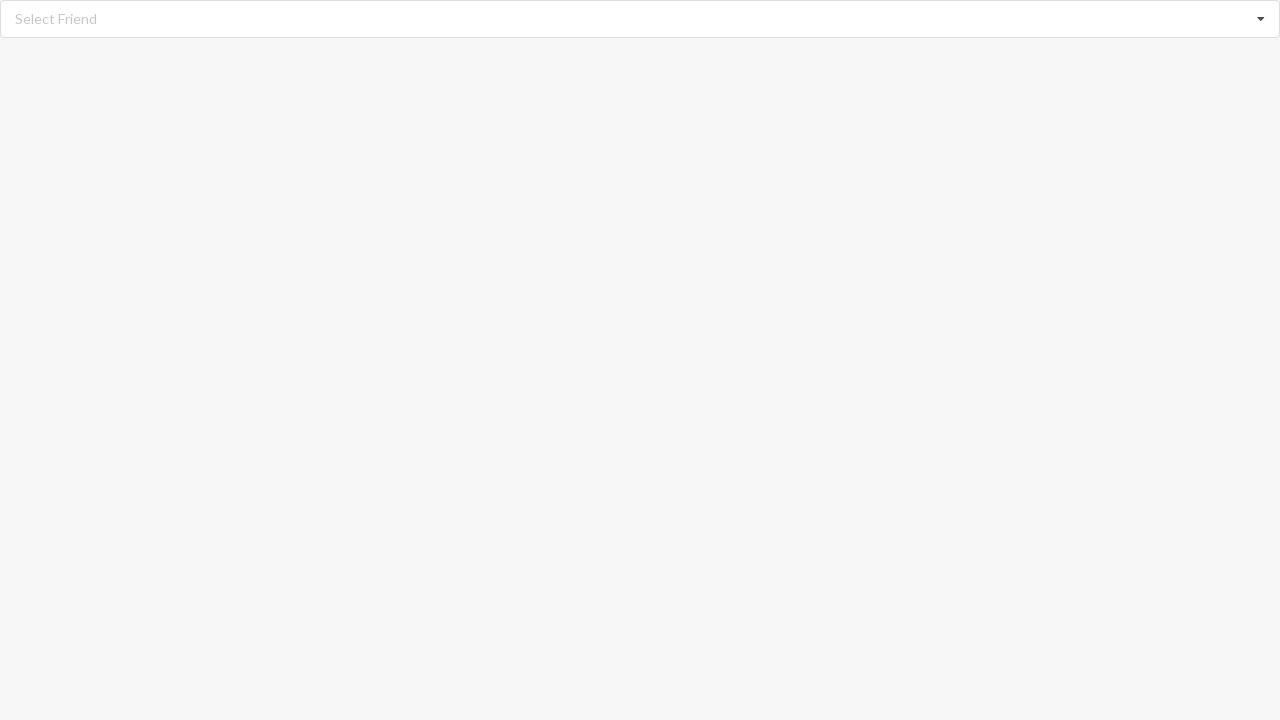

Clicked dropdown to open it at (640, 19) on [role='listbox']
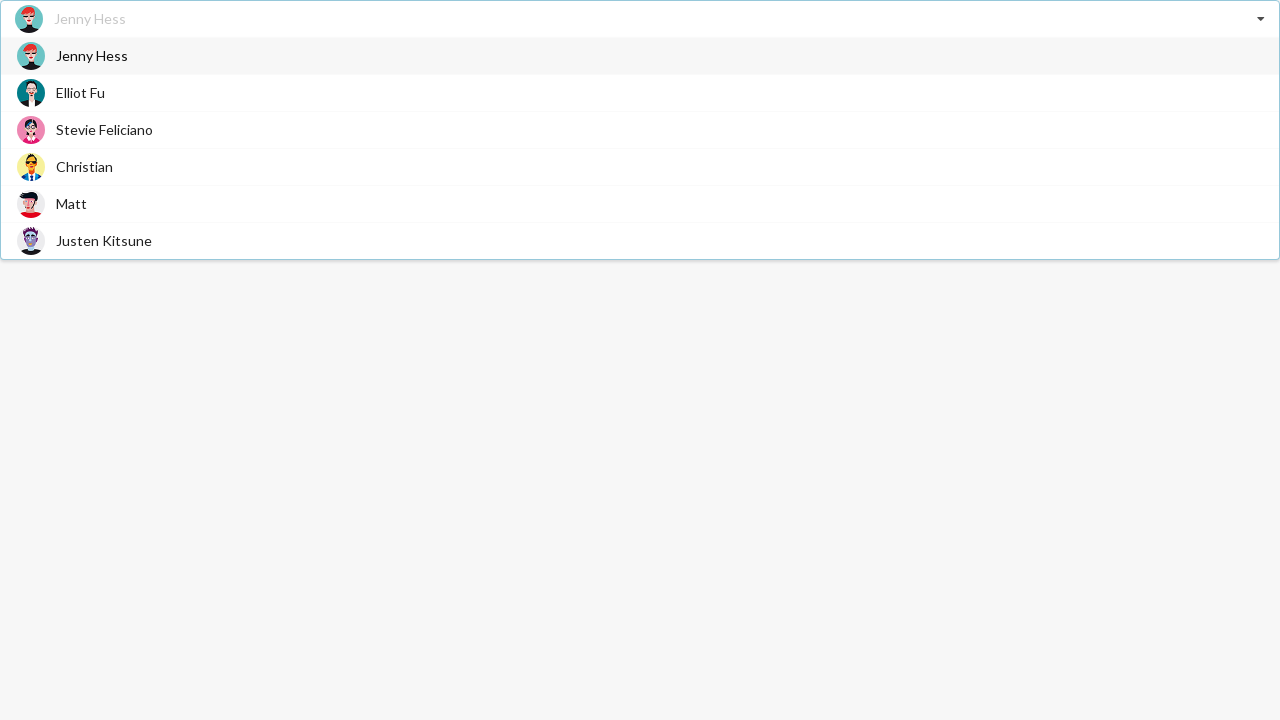

Dropdown menu appeared
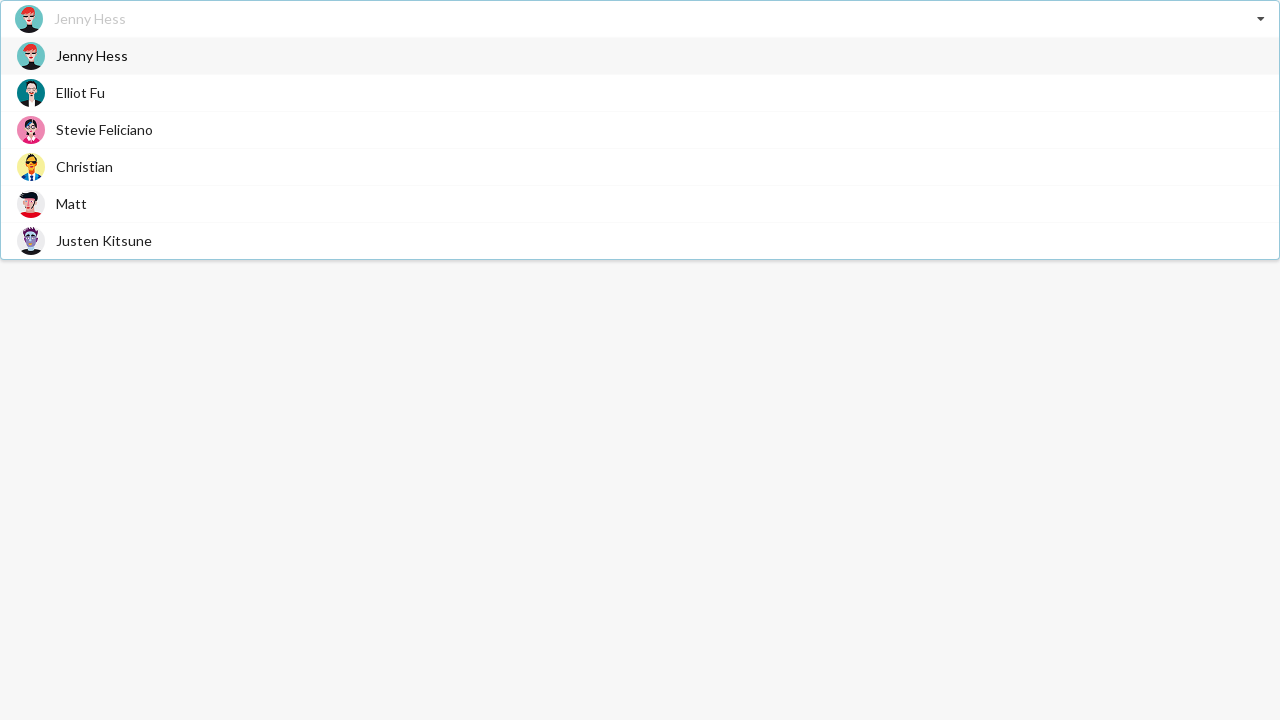

Selected 'Justen Kitsune' from dropdown menu at (104, 240) on div.visible.menu.transition span:has-text('Justen Kitsune')
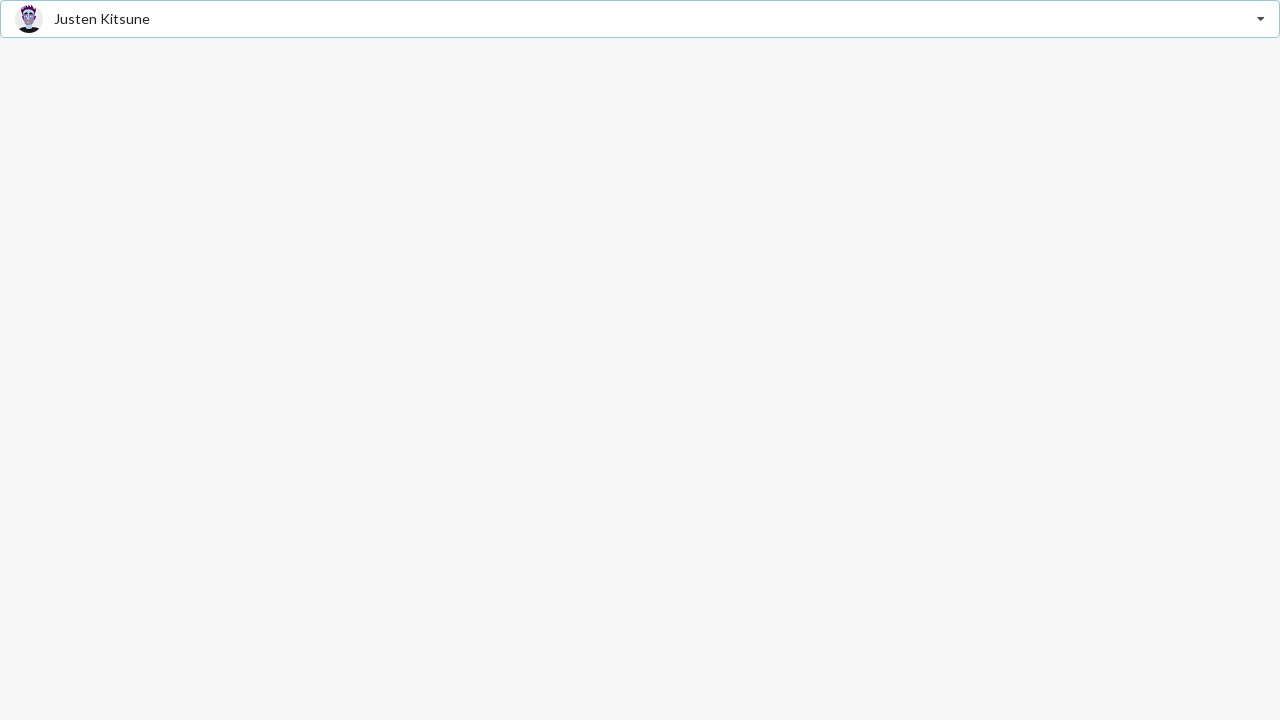

Verified that 'Justen Kitsune' was selected in dropdown
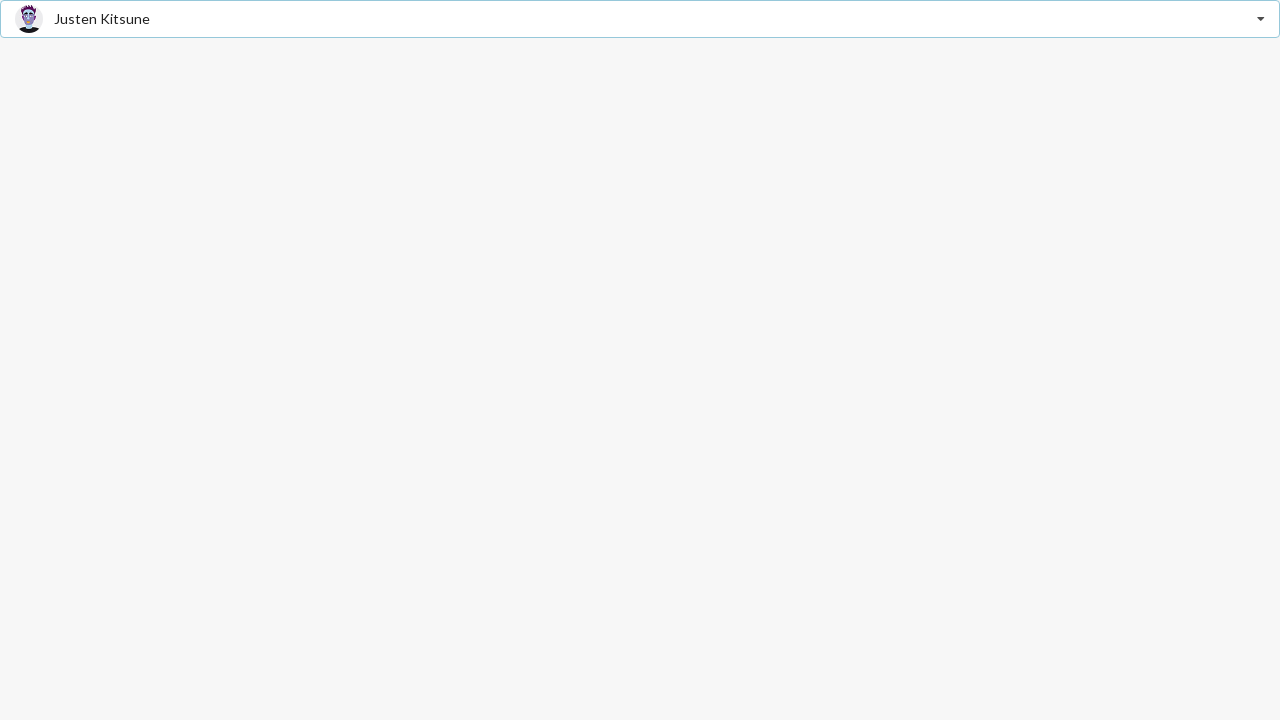

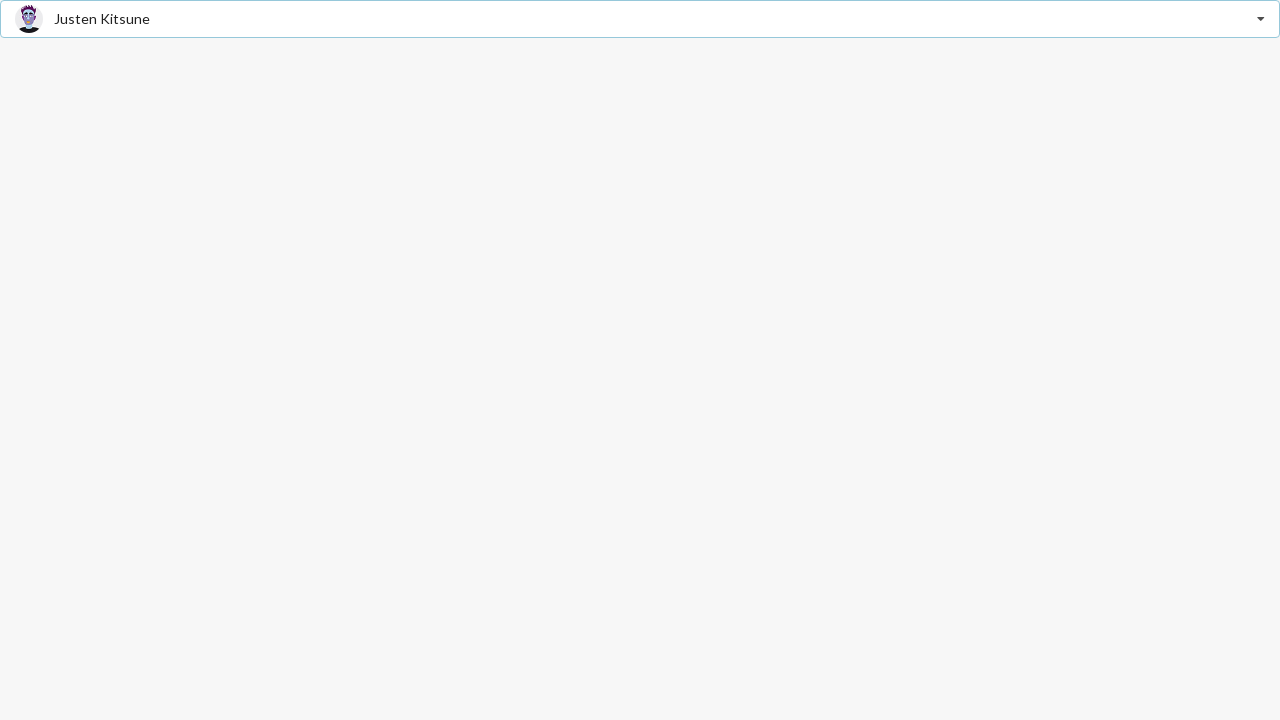